Tests JavaScript alert handling by clicking a button that triggers a JS alert, accepting the alert, and verifying the result message on the page.

Starting URL: https://the-internet.herokuapp.com/javascript_alerts

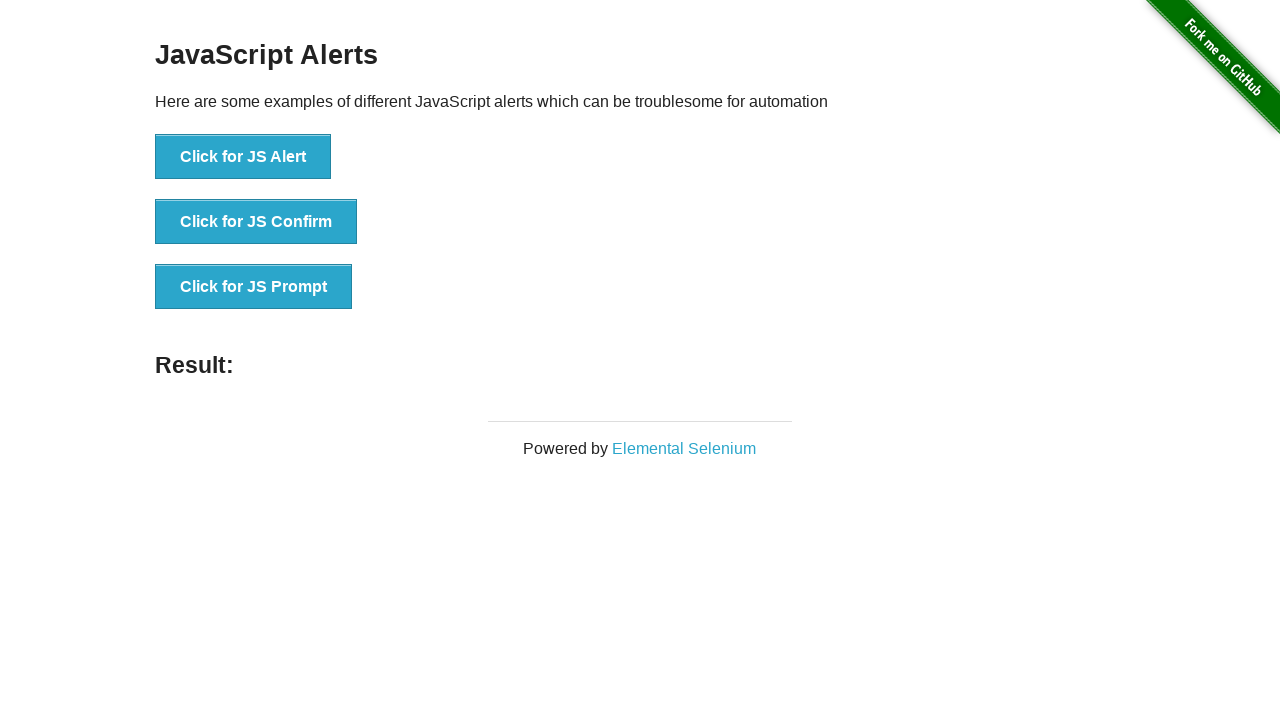

Clicked button to trigger JavaScript alert at (243, 157) on xpath=//*[@onclick='jsAlert()']
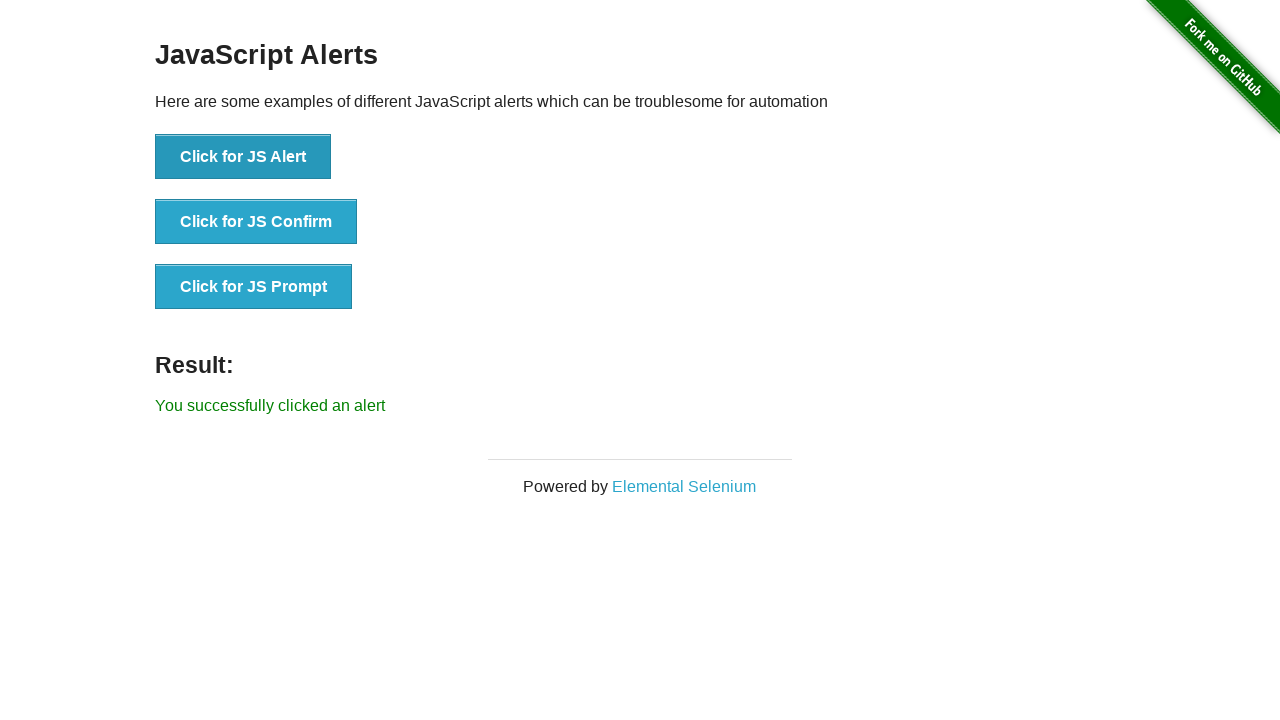

Set up dialog handler to accept alerts
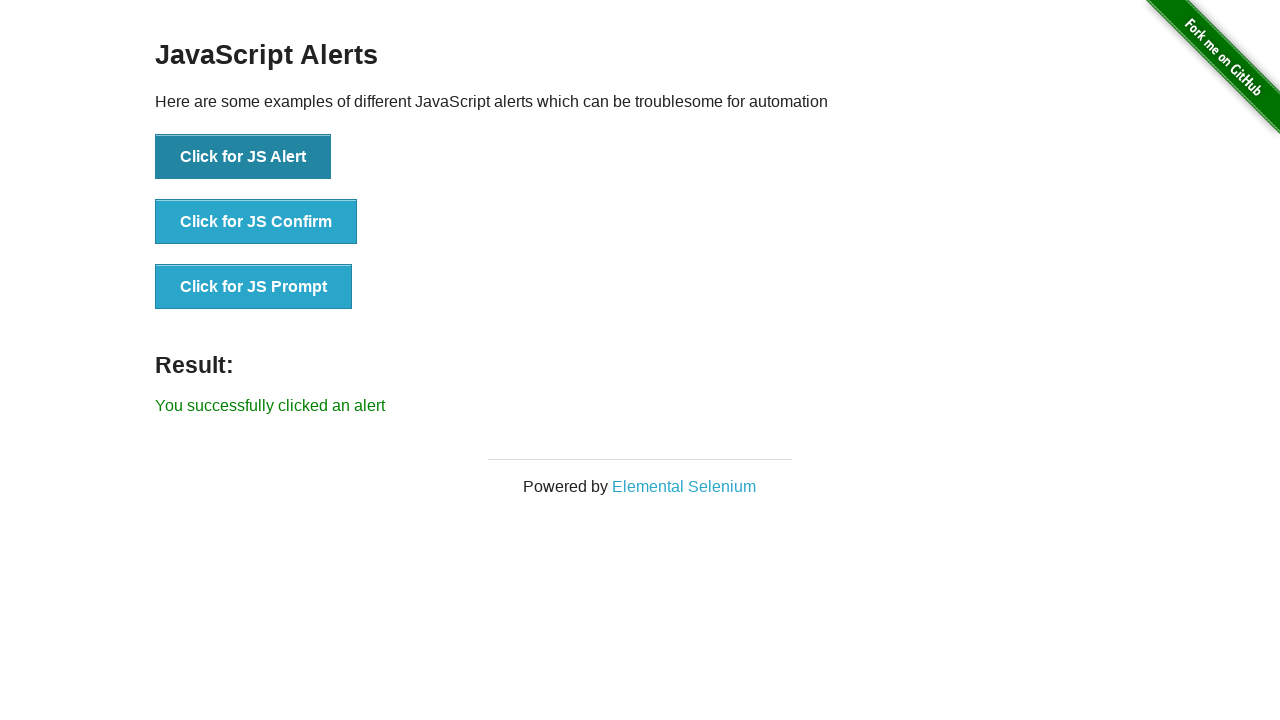

Clicked alert button to trigger dialog at (243, 157) on xpath=//button[@onclick='jsAlert()']
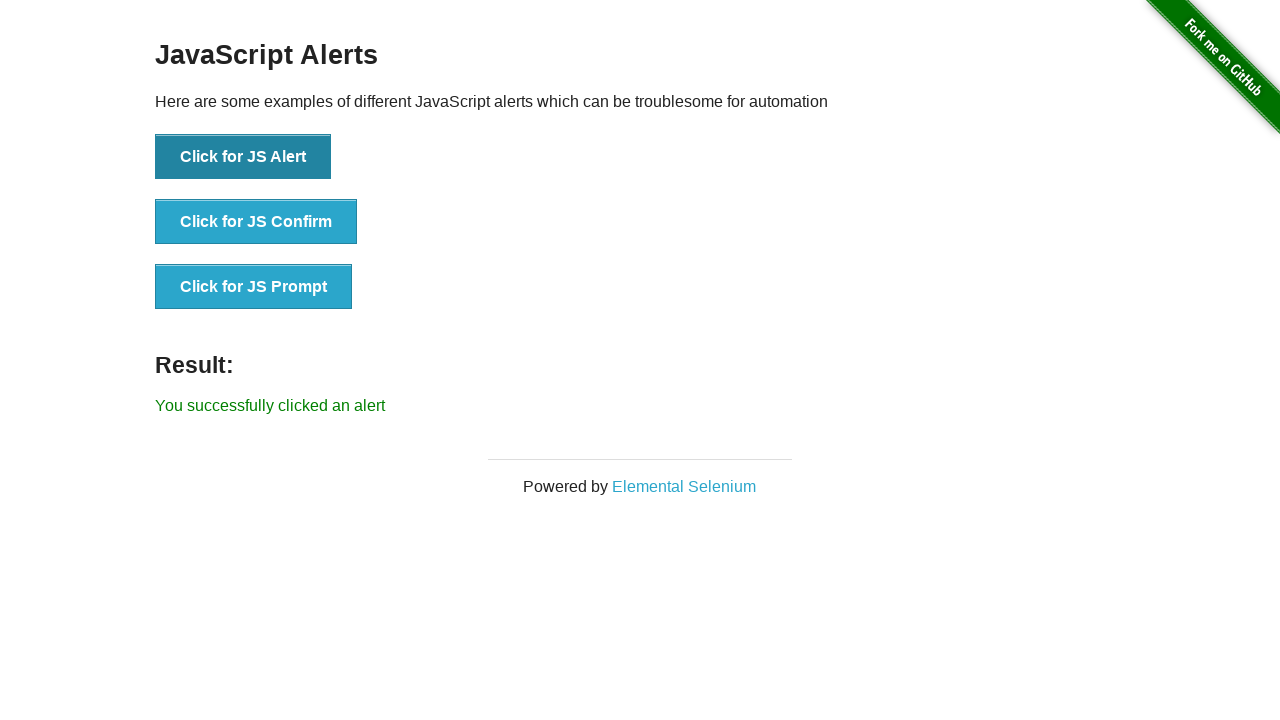

Result element loaded after alert acceptance
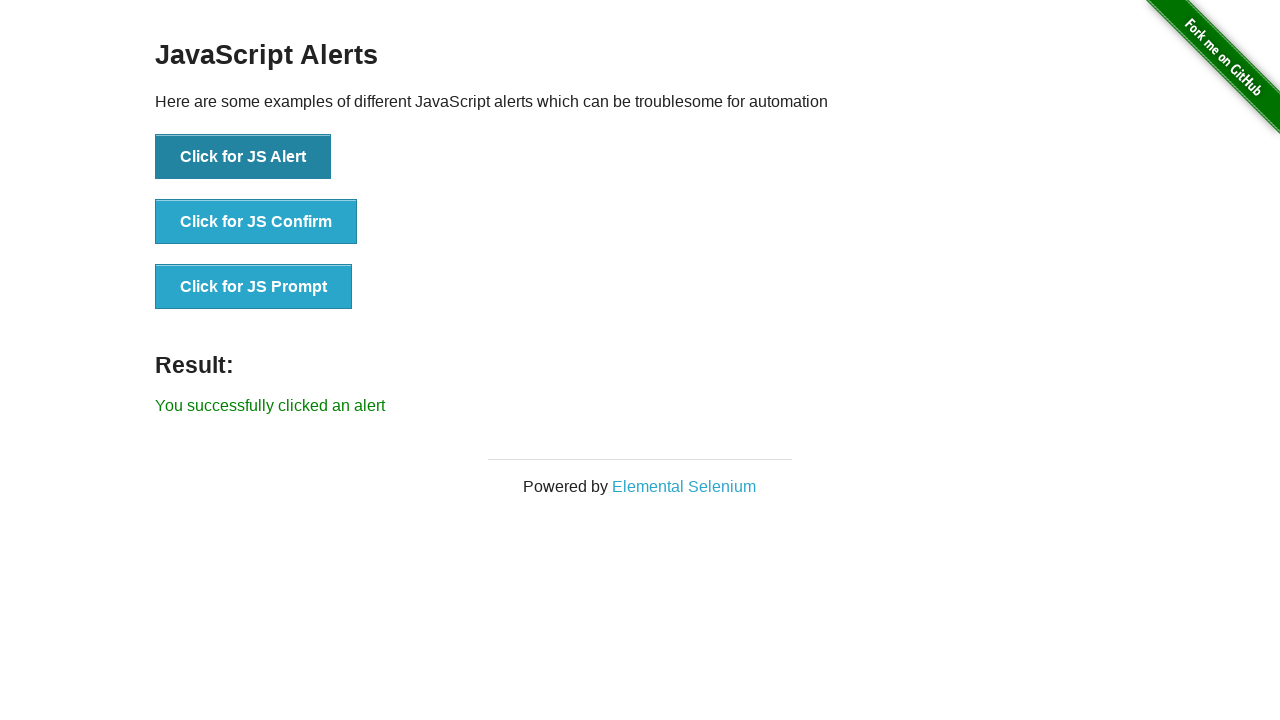

Retrieved result text from page
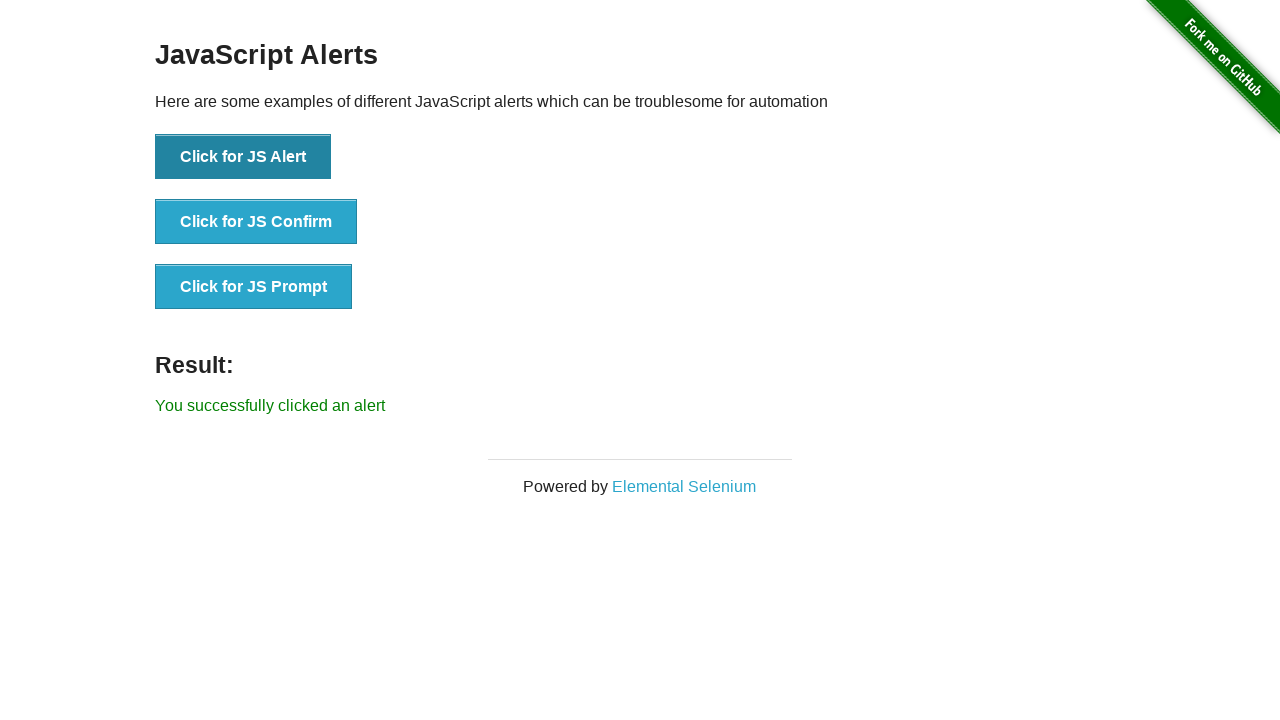

Verified result message: 'You successfully clicked an alert'
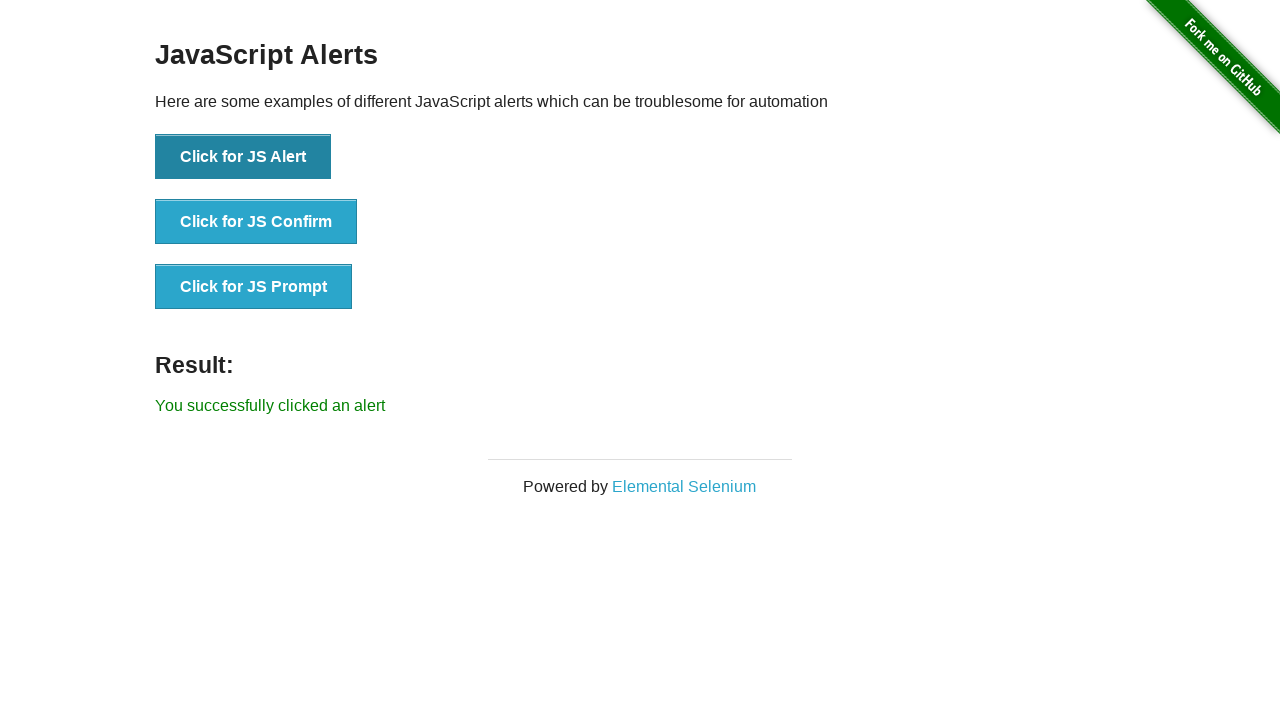

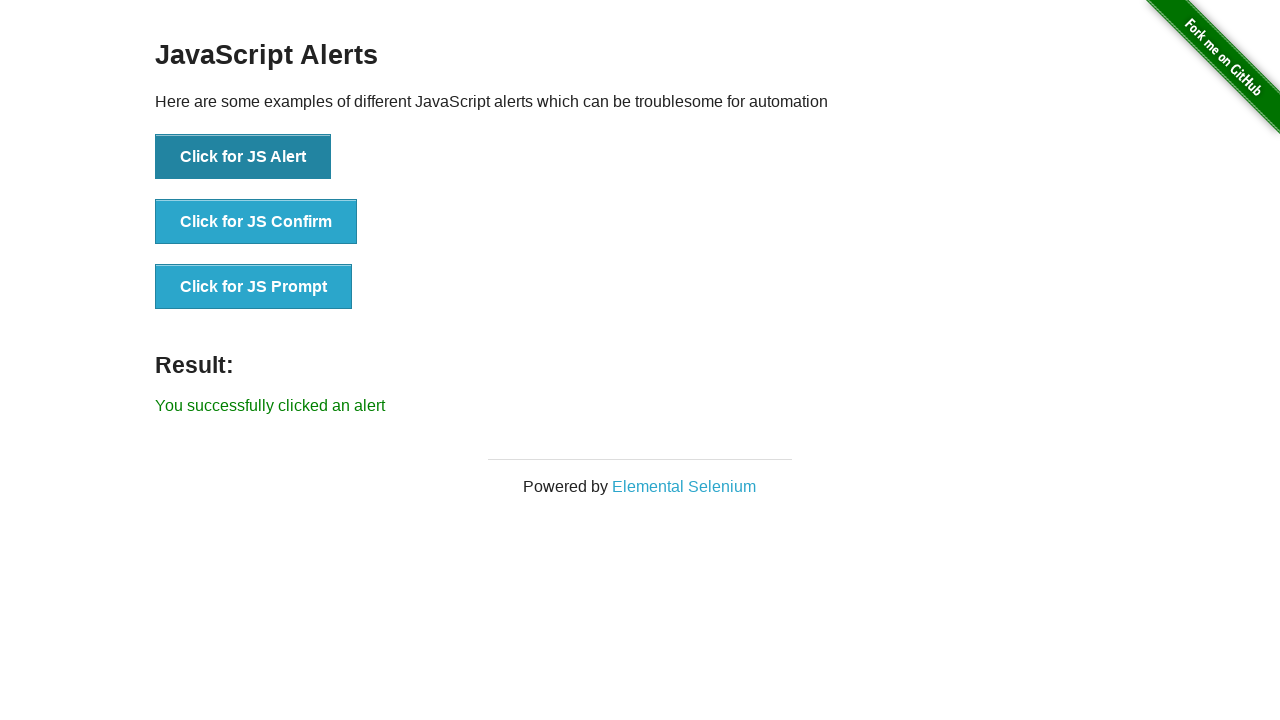